Tests language selection functionality by clicking the language switcher and selecting Arabic language option.

Starting URL: https://smartbuy-me.com/

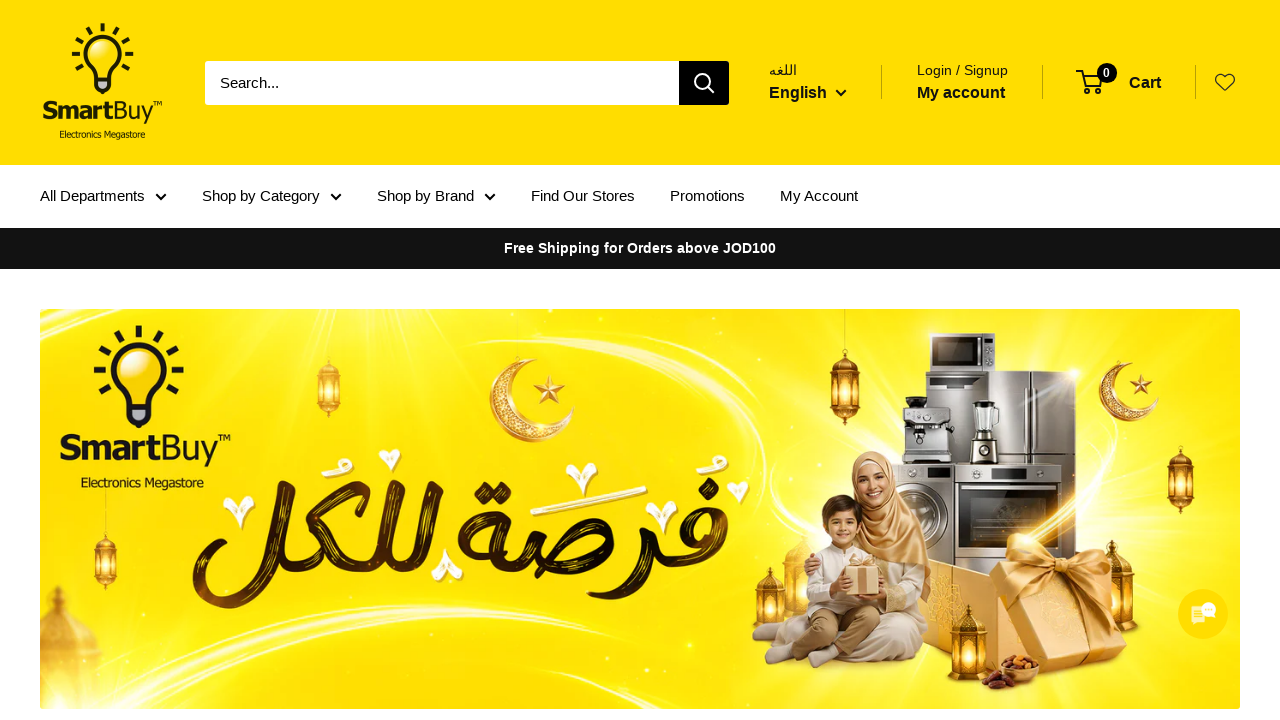

Clicked language switcher button at (808, 93) on xpath=//*[@id='localization_form_header_locale']/div/button
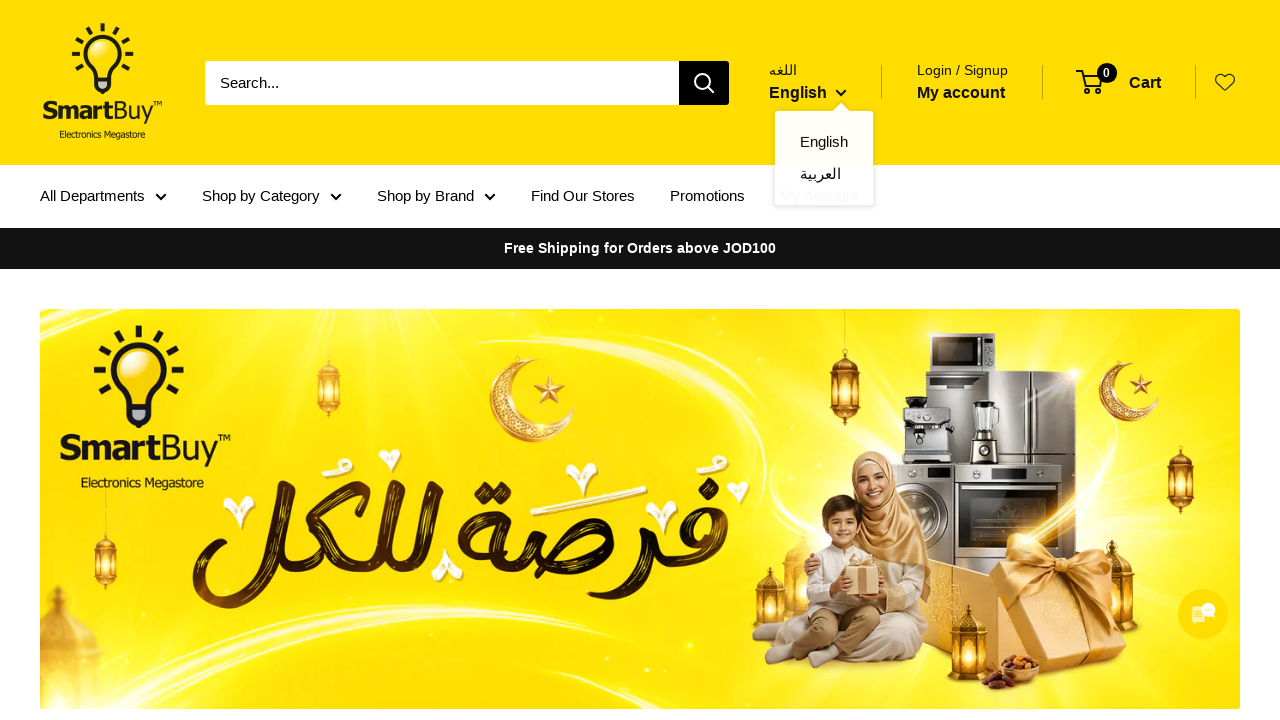

Waited 1000ms for language menu to appear
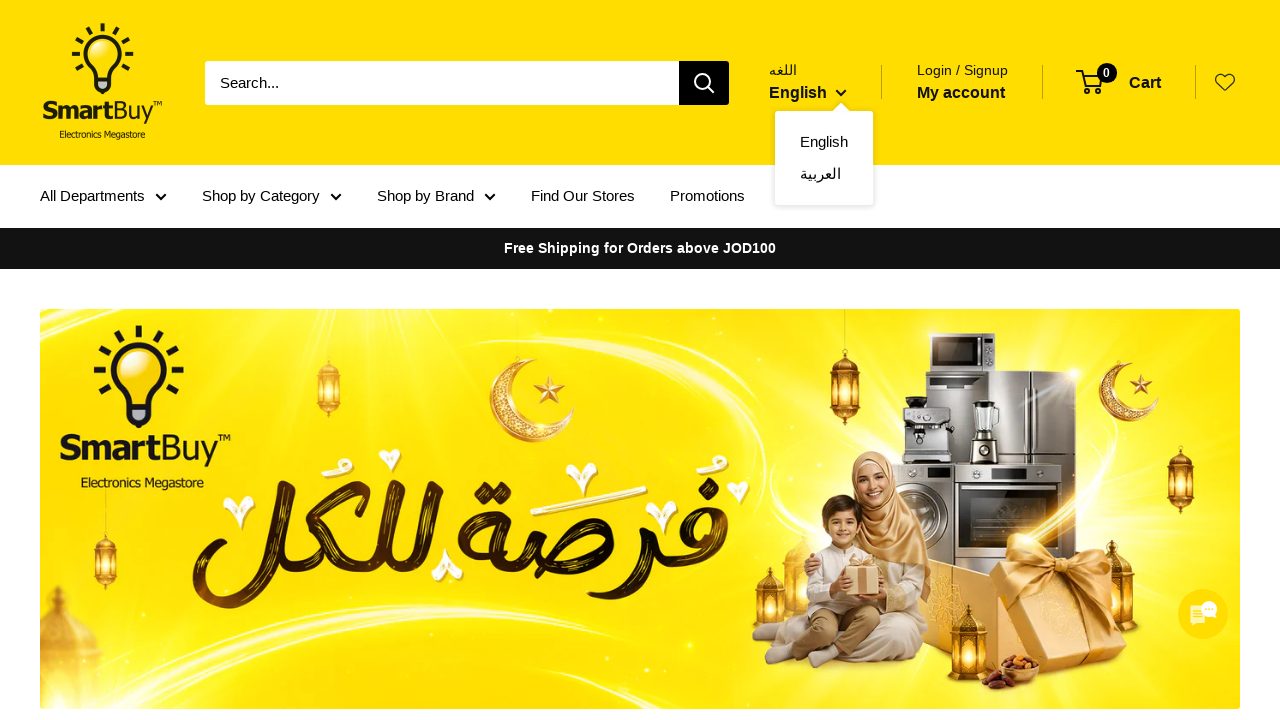

Selected Arabic language option at (824, 174) on xpath=//*[@id='desktop-locale-selector']/div/ul/li[2]/button
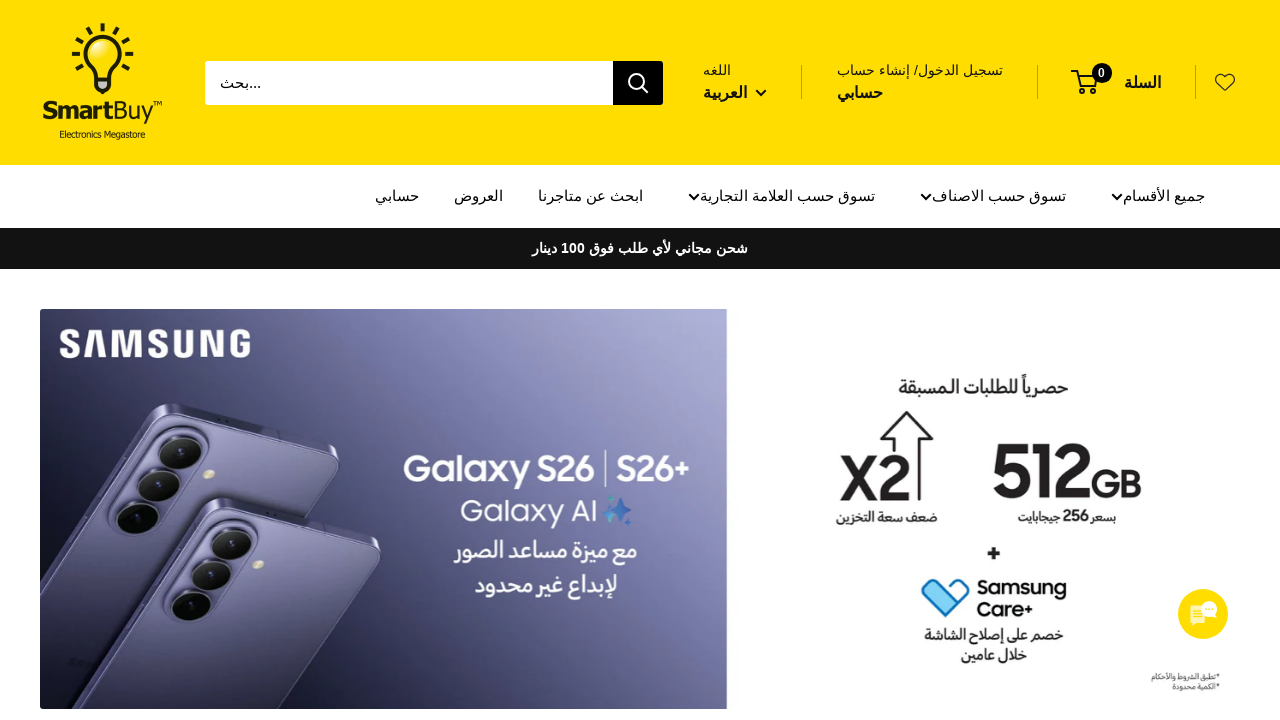

Page reloaded with Arabic content (networkidle)
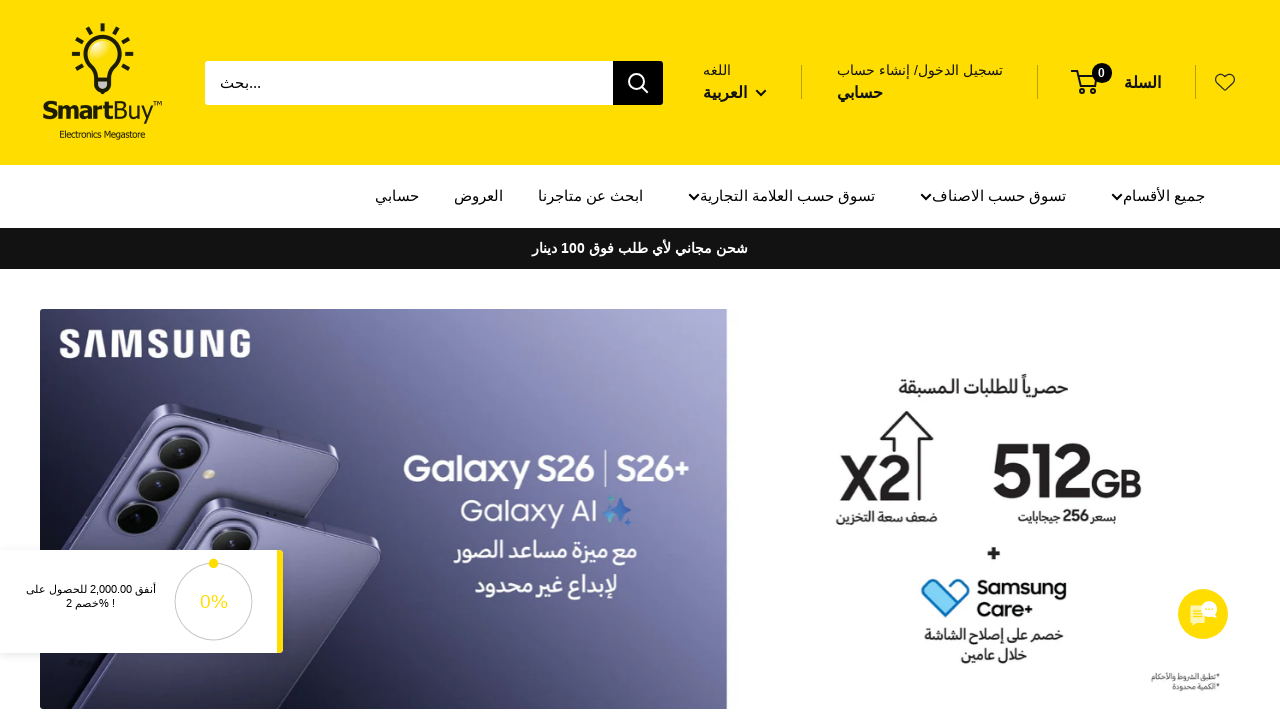

Verified Arabic header content is visible
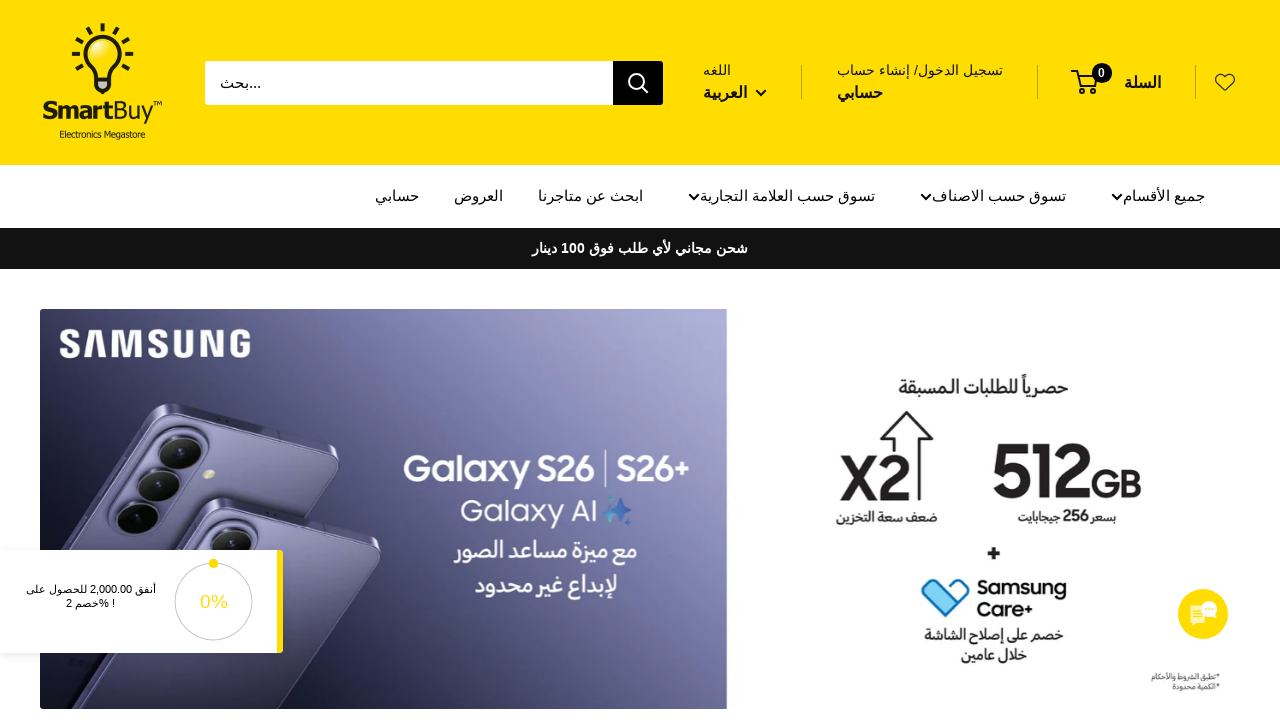

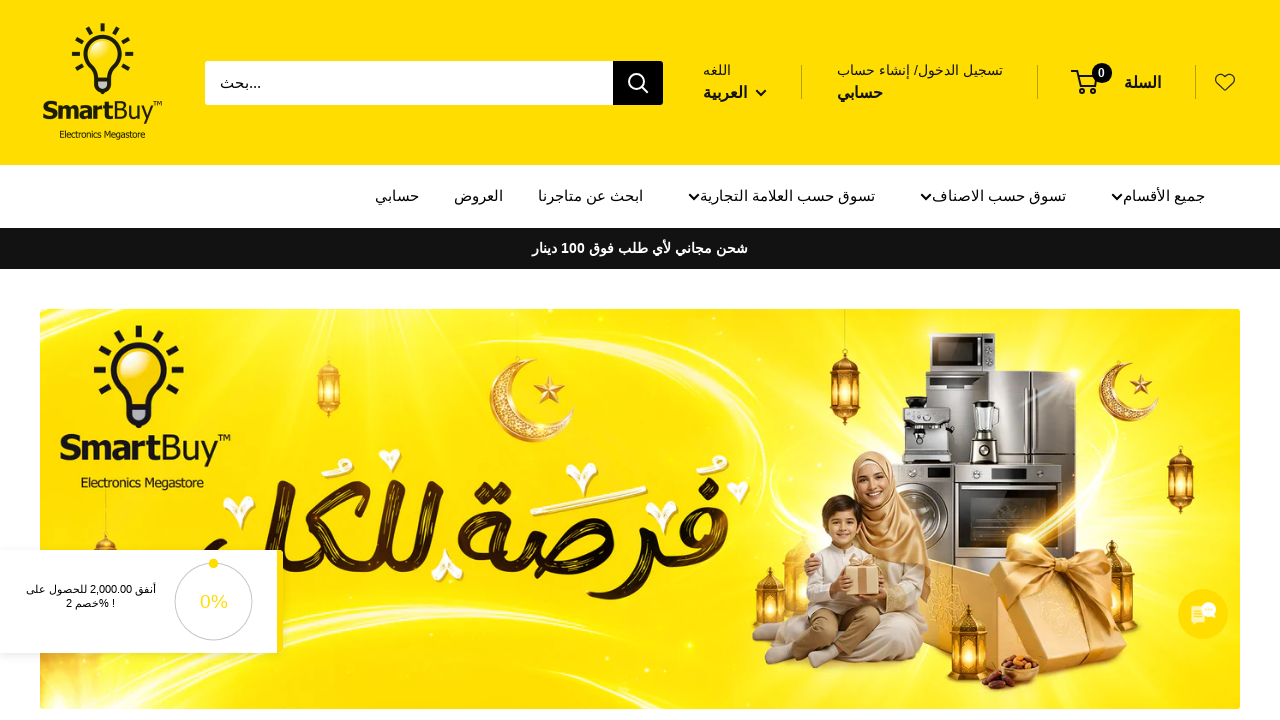